Tests JavaScript alert handling by clicking the first alert button, verifying the alert text, accepting it, and verifying the result message

Starting URL: https://the-internet.herokuapp.com/javascript_alerts

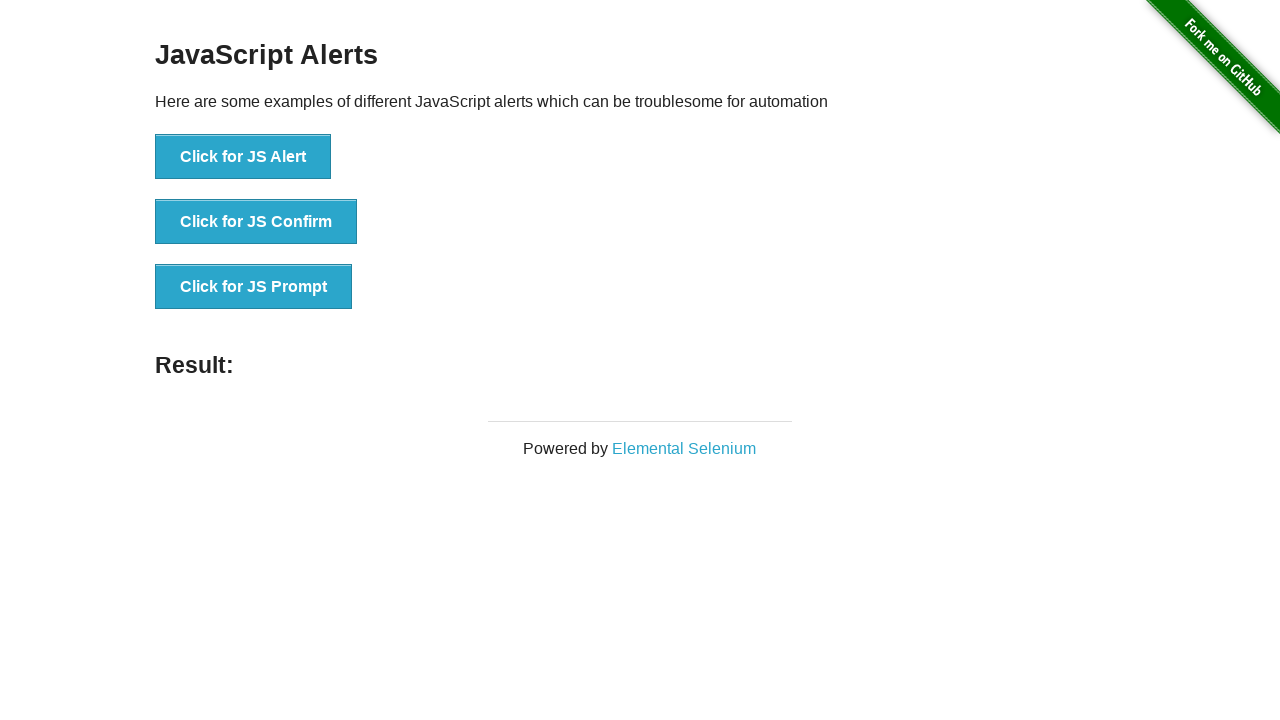

Navigated to JavaScript alerts test page
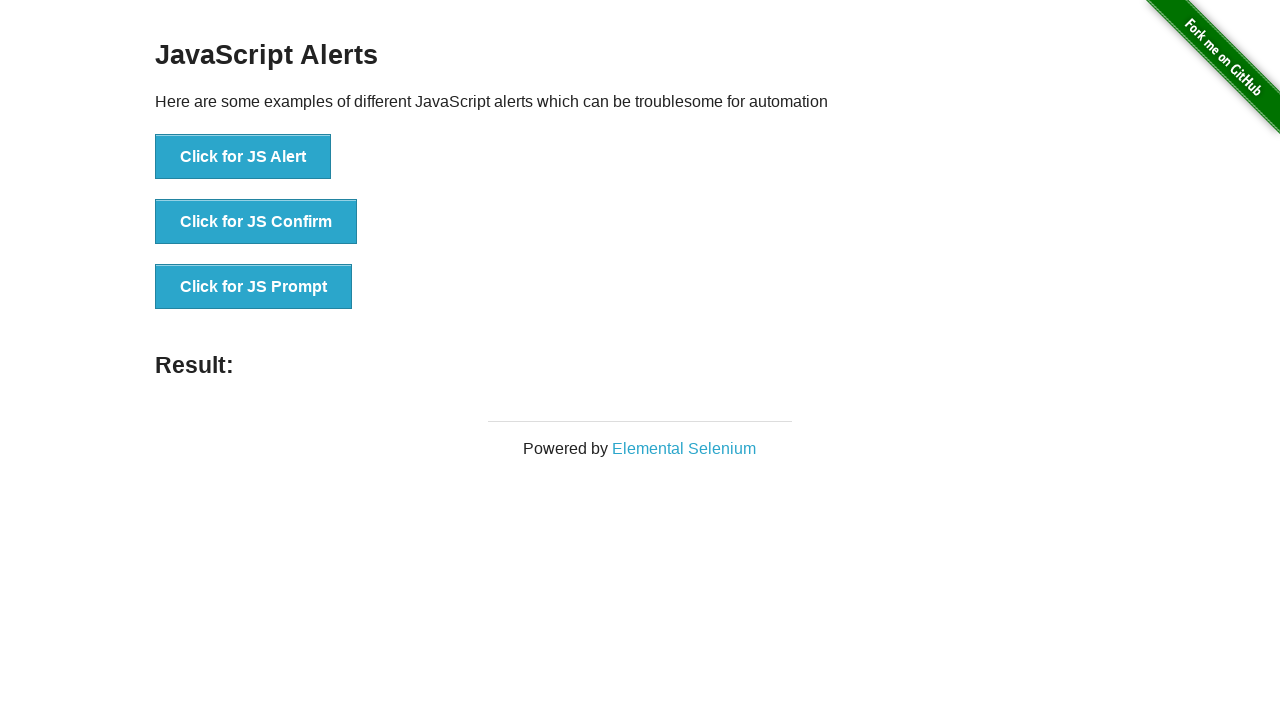

Clicked the first alert button at (243, 157) on (//button)[1]
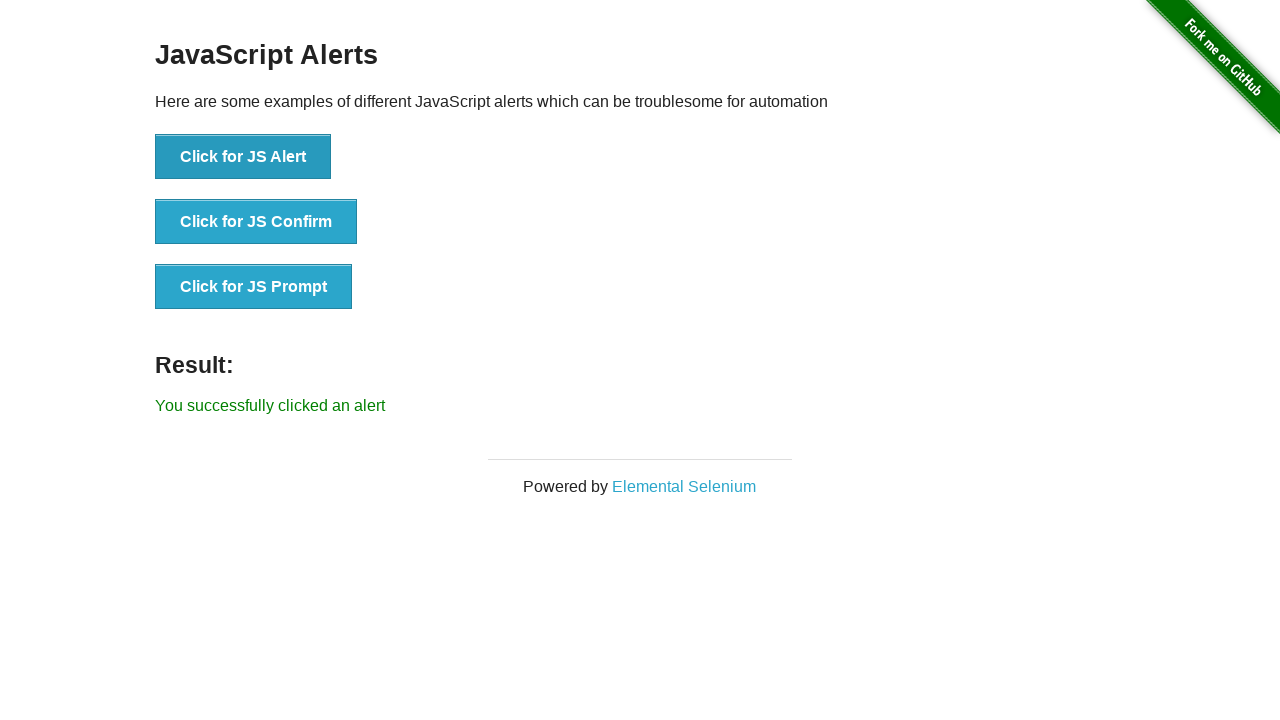

Set up dialog handler to accept alerts
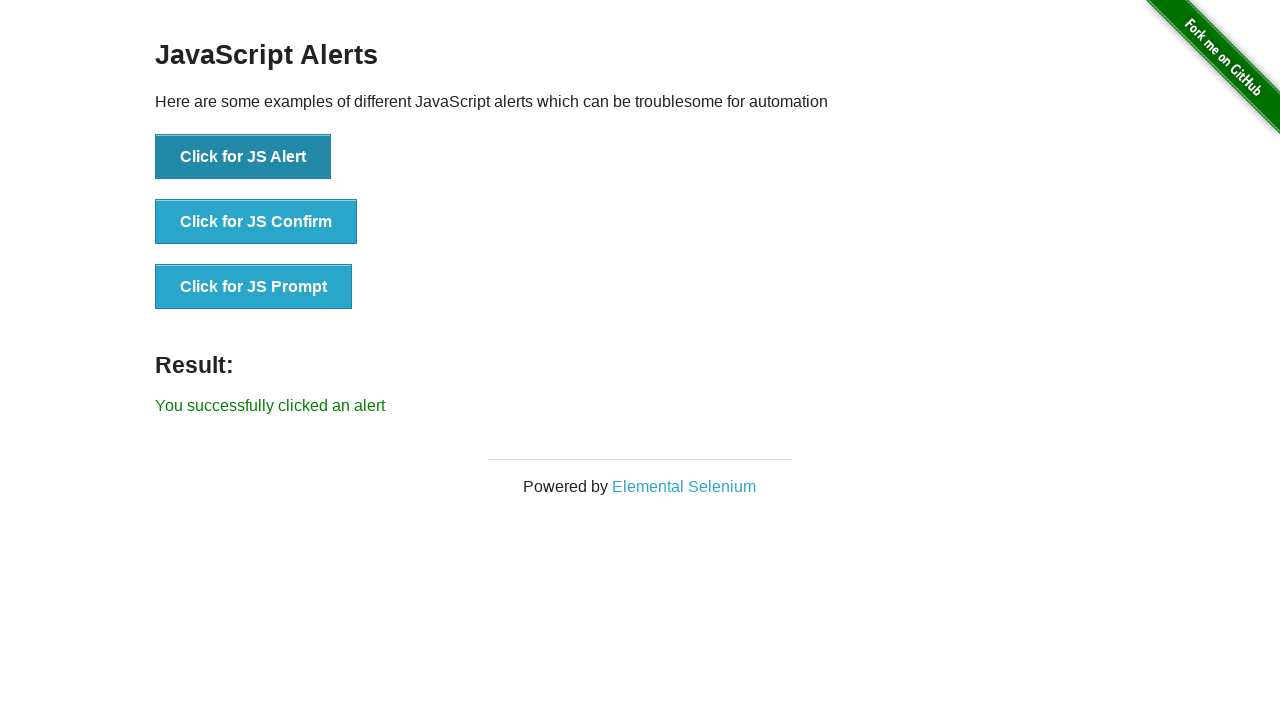

Result message element loaded
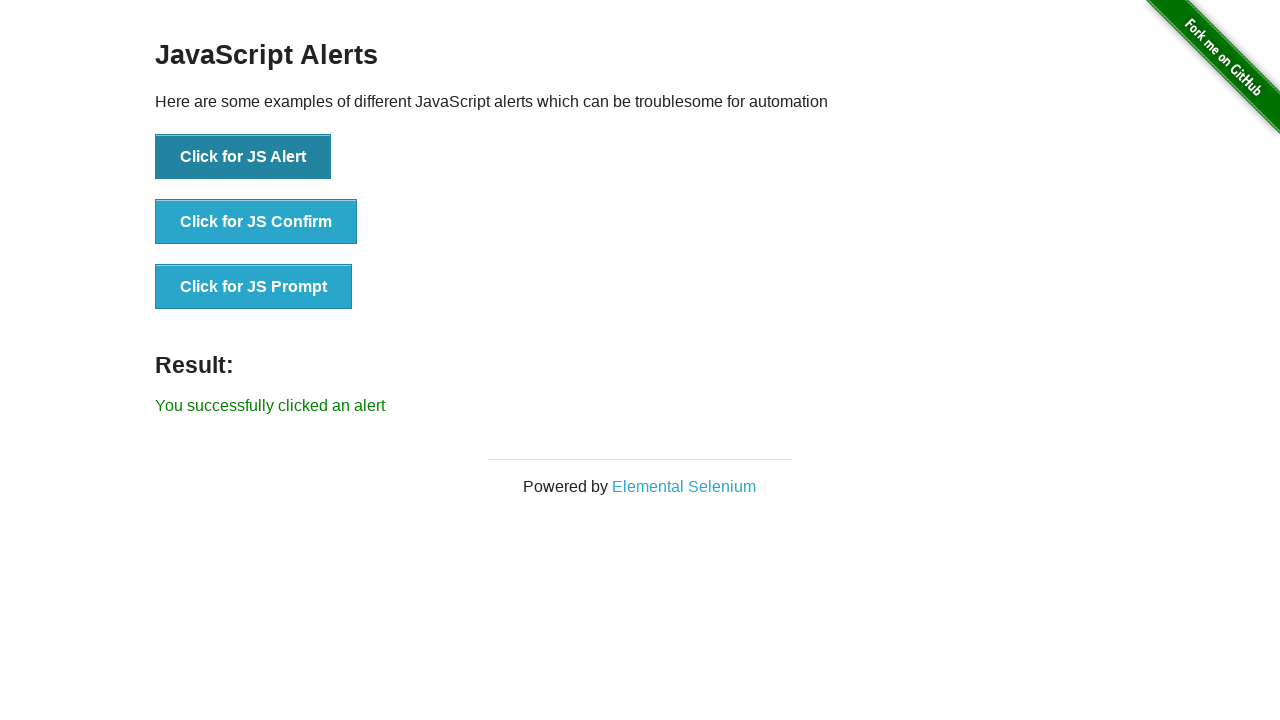

Retrieved result text: 'You successfully clicked an alert'
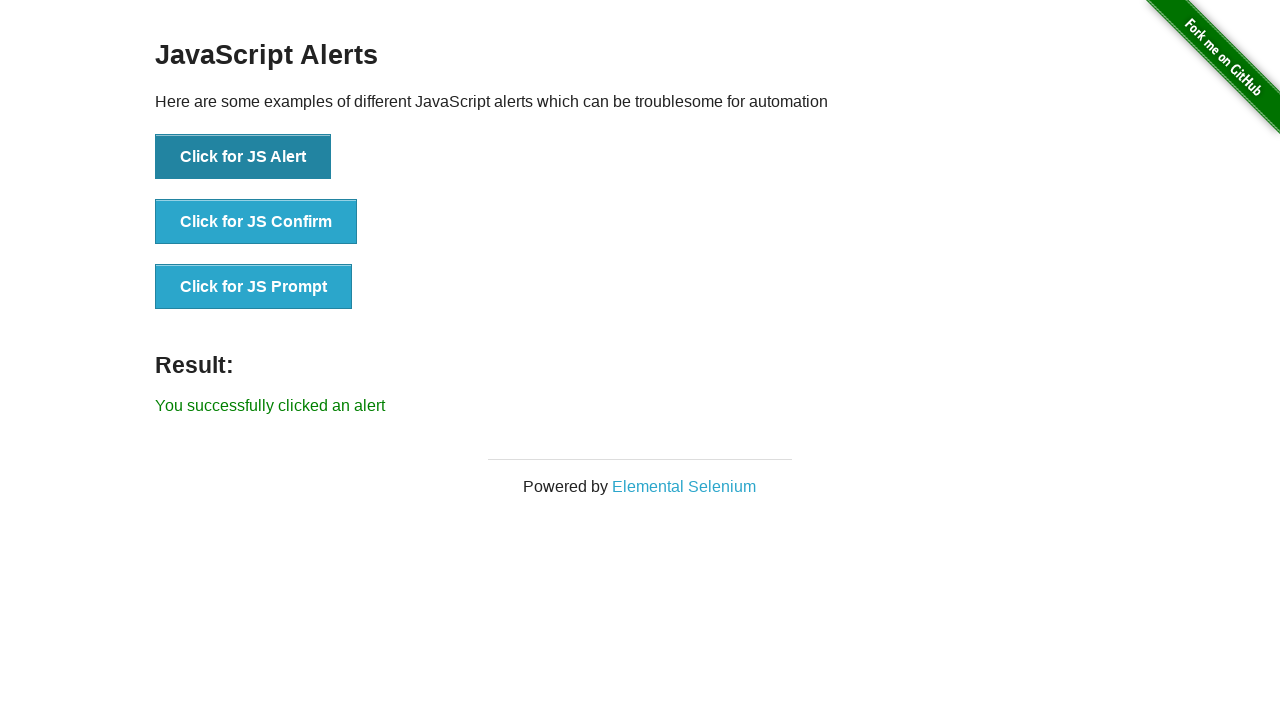

Verified alert was successfully accepted with correct result message
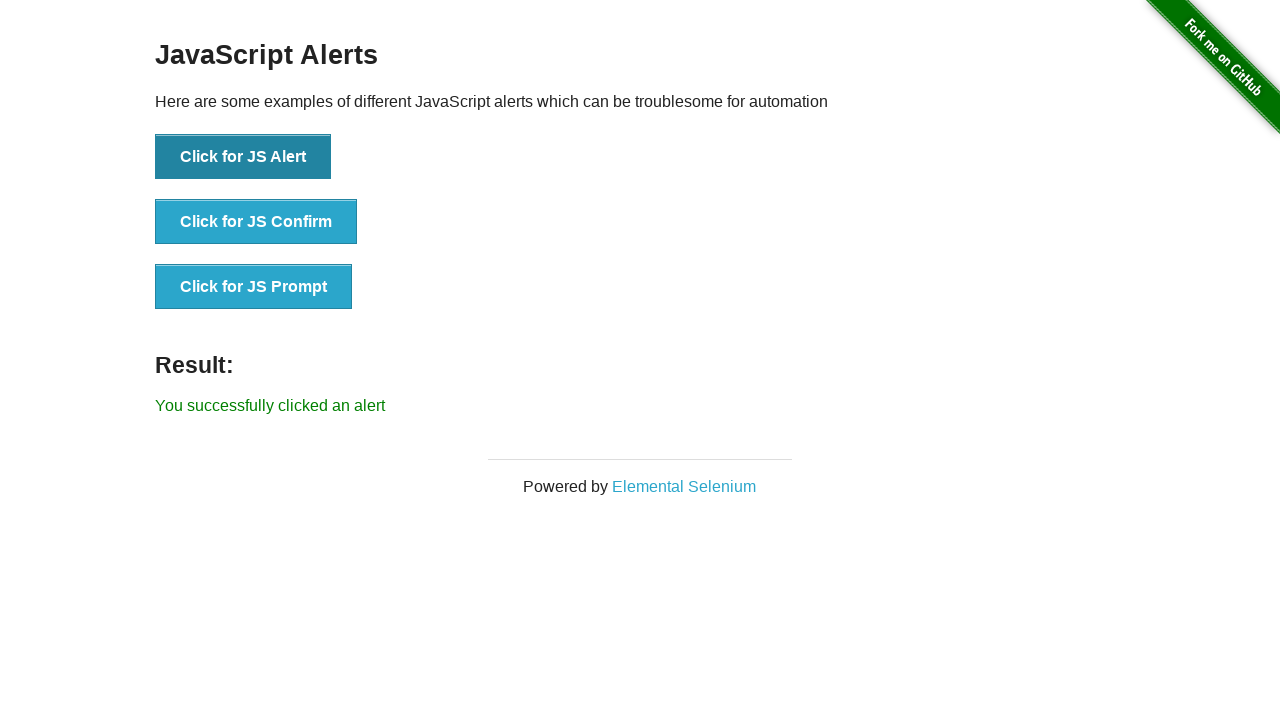

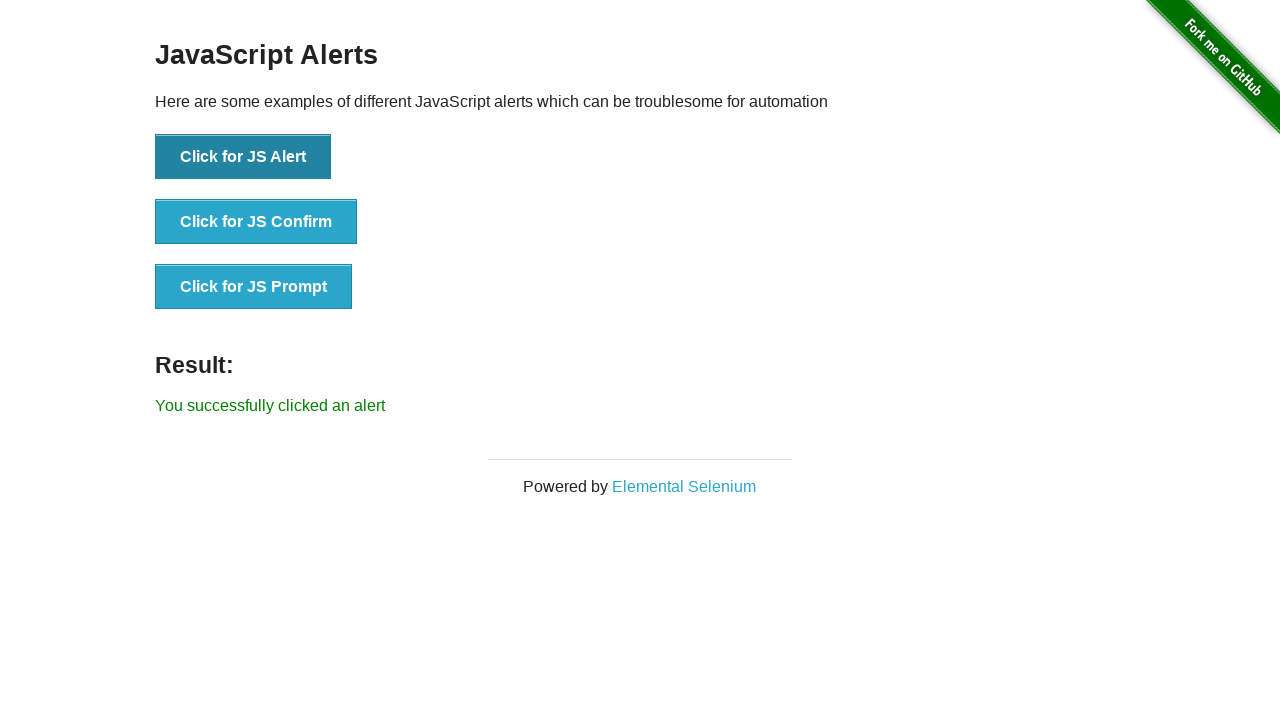